Tests a combo tree dropdown component by clicking the dropdown arrow and selecting "choice 1" from the available options

Starting URL: https://www.jqueryscript.net/demo/Drop-Down-Combo-Tree/

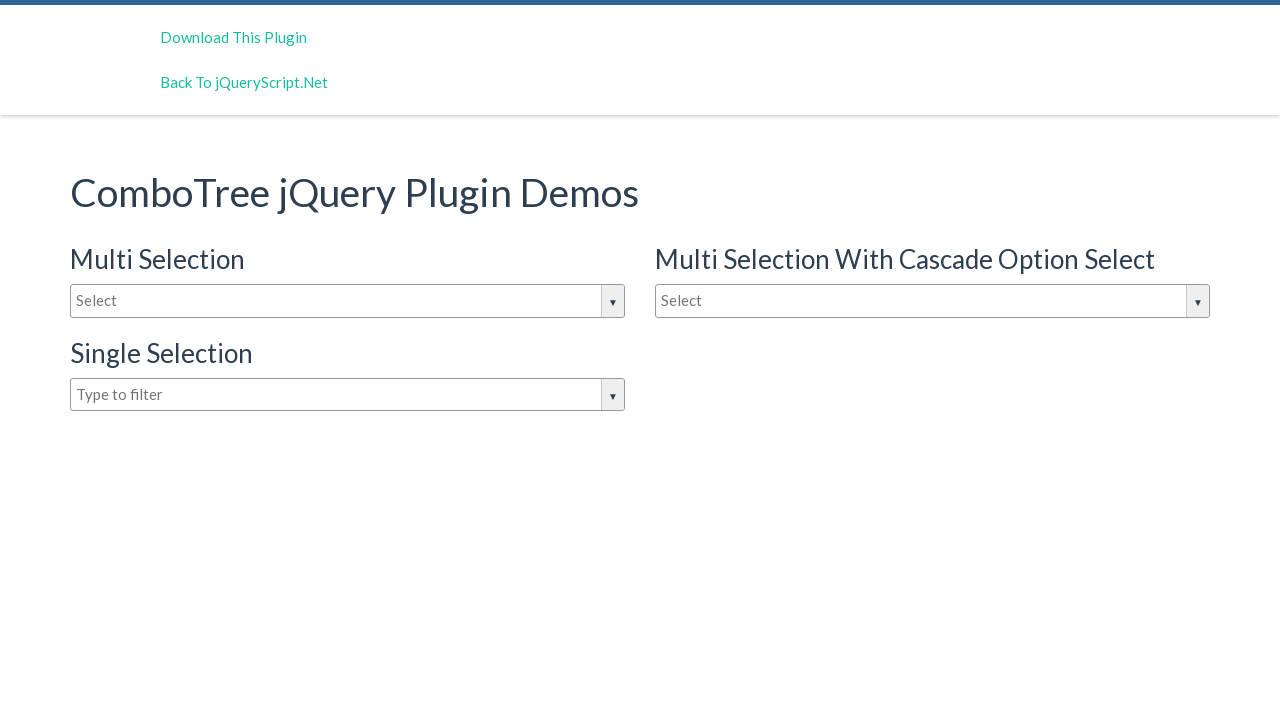

Clicked dropdown arrow to expand combo tree at (613, 302) on .comboTreeArrowBtnImg
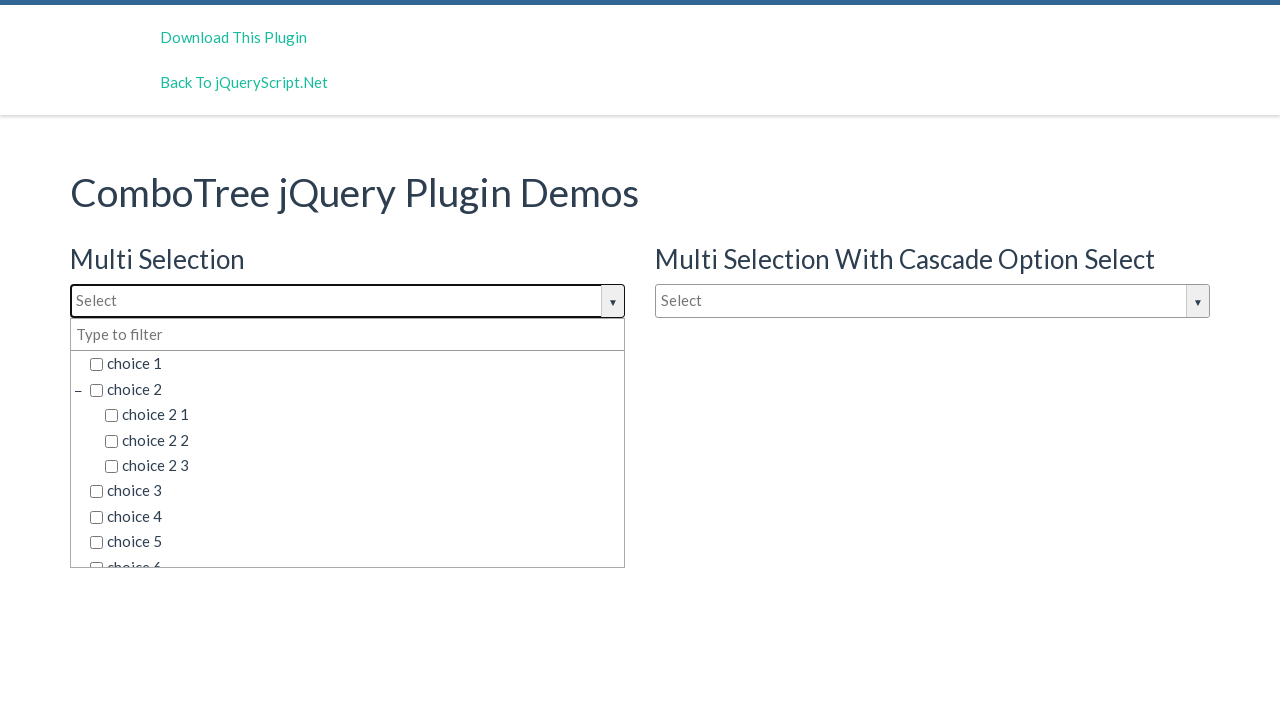

Dropdown options loaded and visible
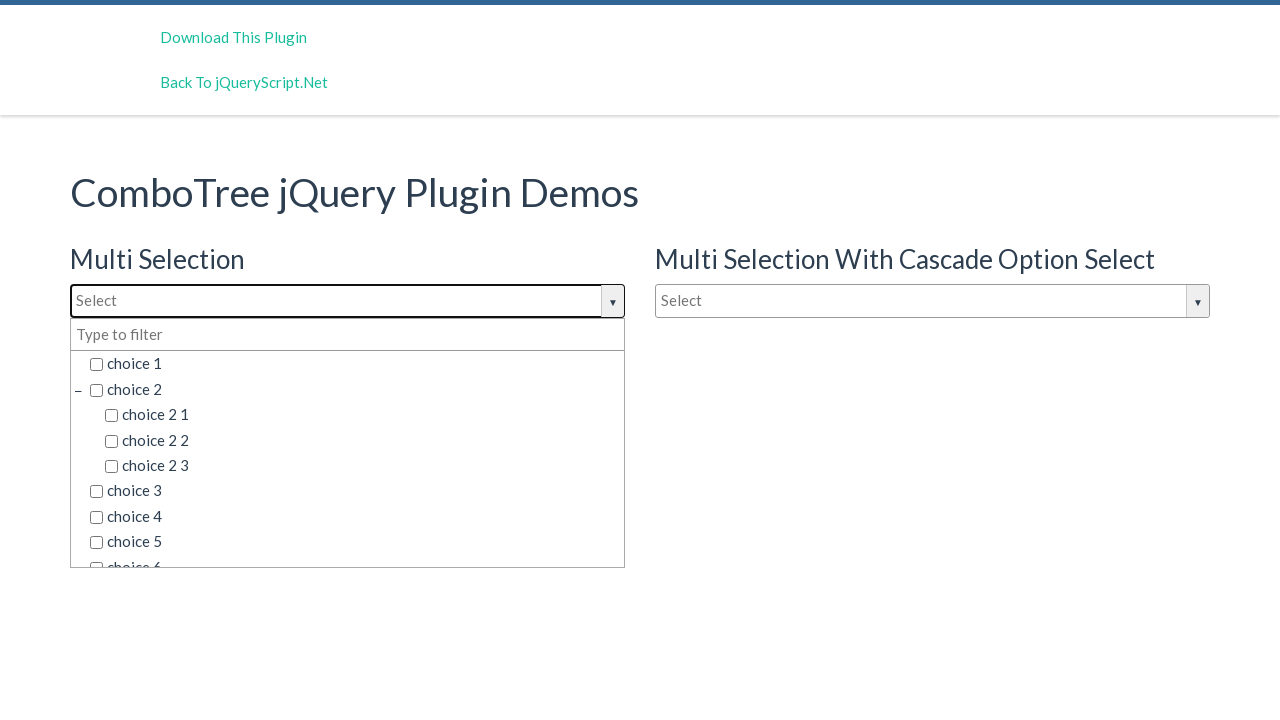

Selected 'choice 1' from dropdown options at (355, 364) on span.comboTreeItemTitle >> nth=0
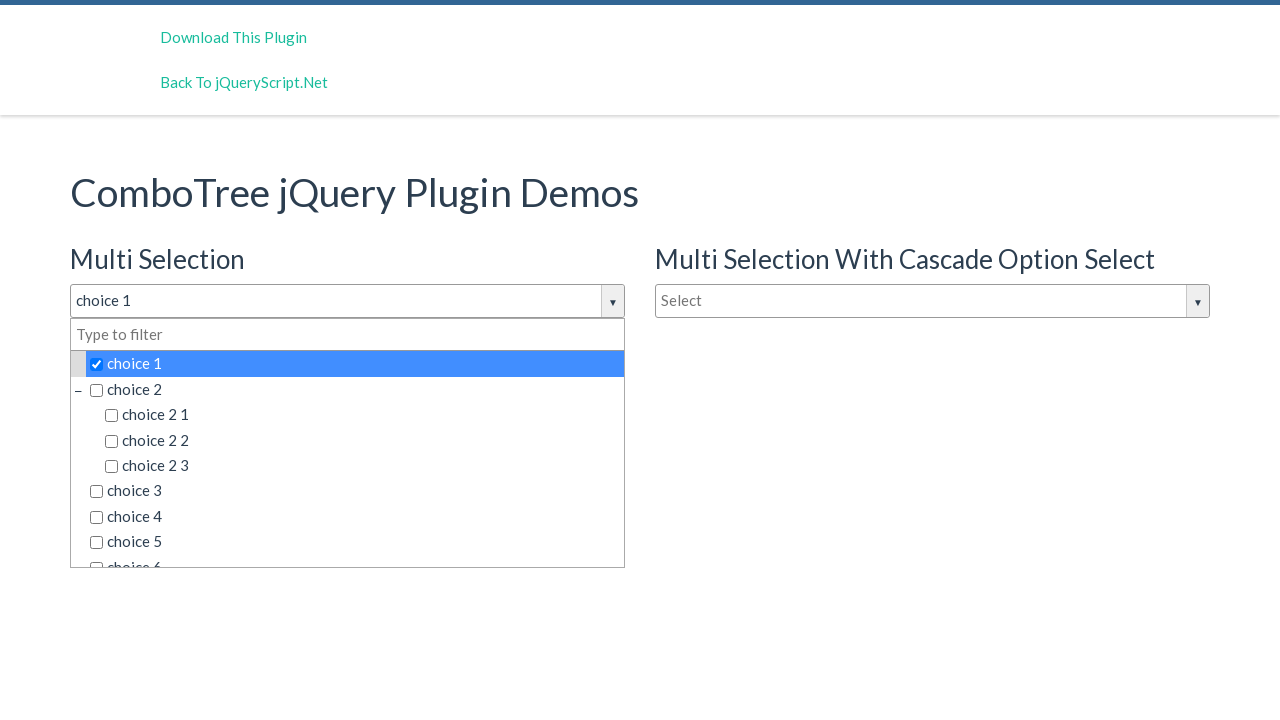

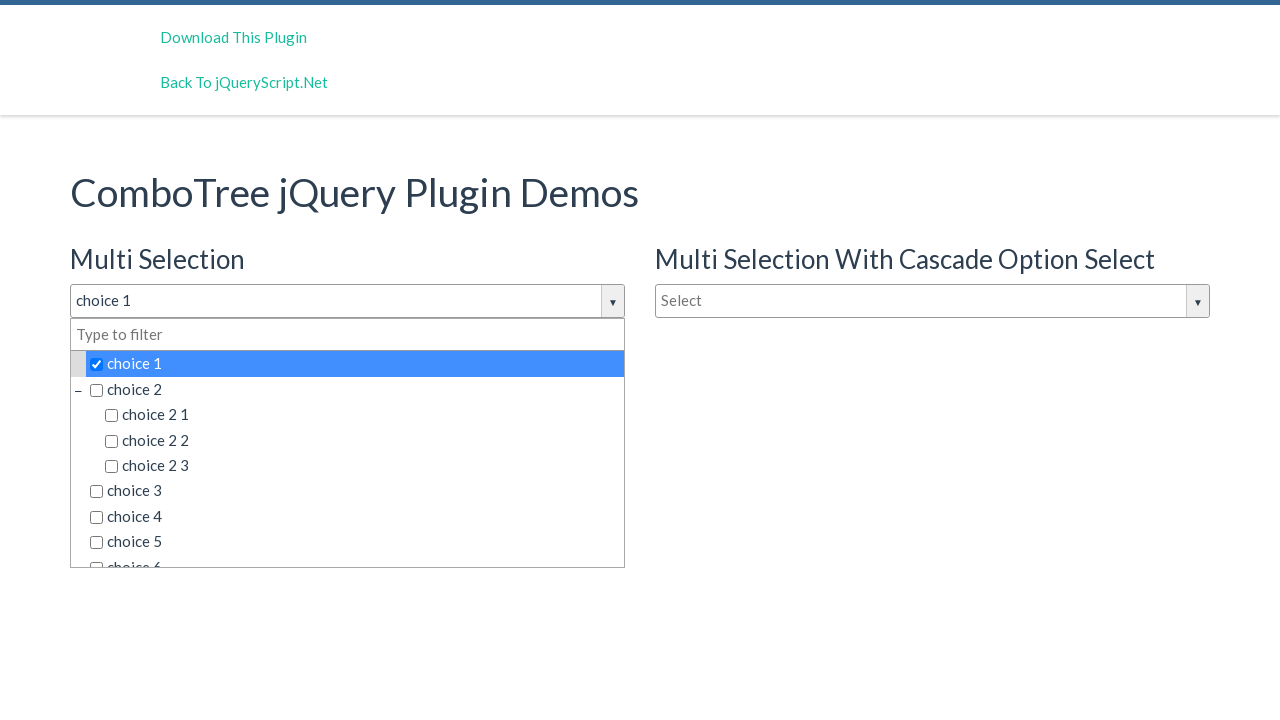